Navigates to the Rahul Shetty Academy Automation Practice page and verifies the page loads successfully by waiting for content to be visible.

Starting URL: https://rahulshettyacademy.com/AutomationPractice/

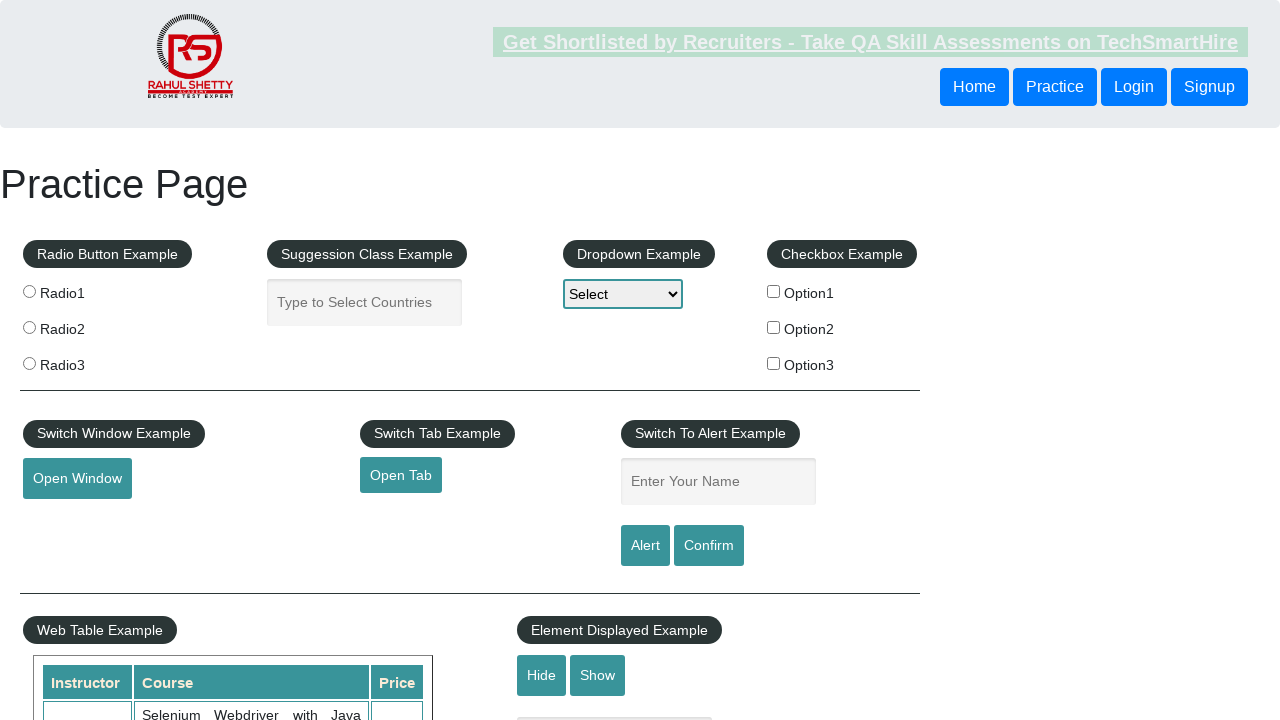

Waited for page to reach networkidle state
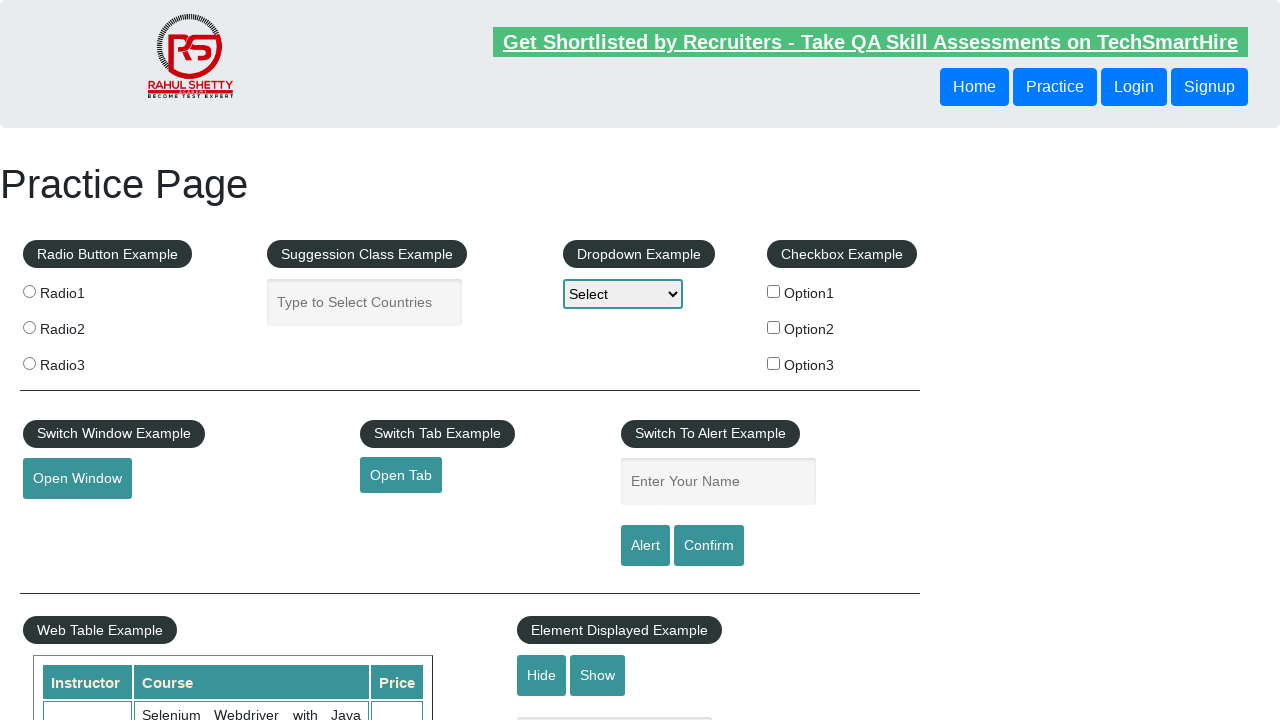

Verified h1 header element is visible on Rahul Shetty Academy Automation Practice page
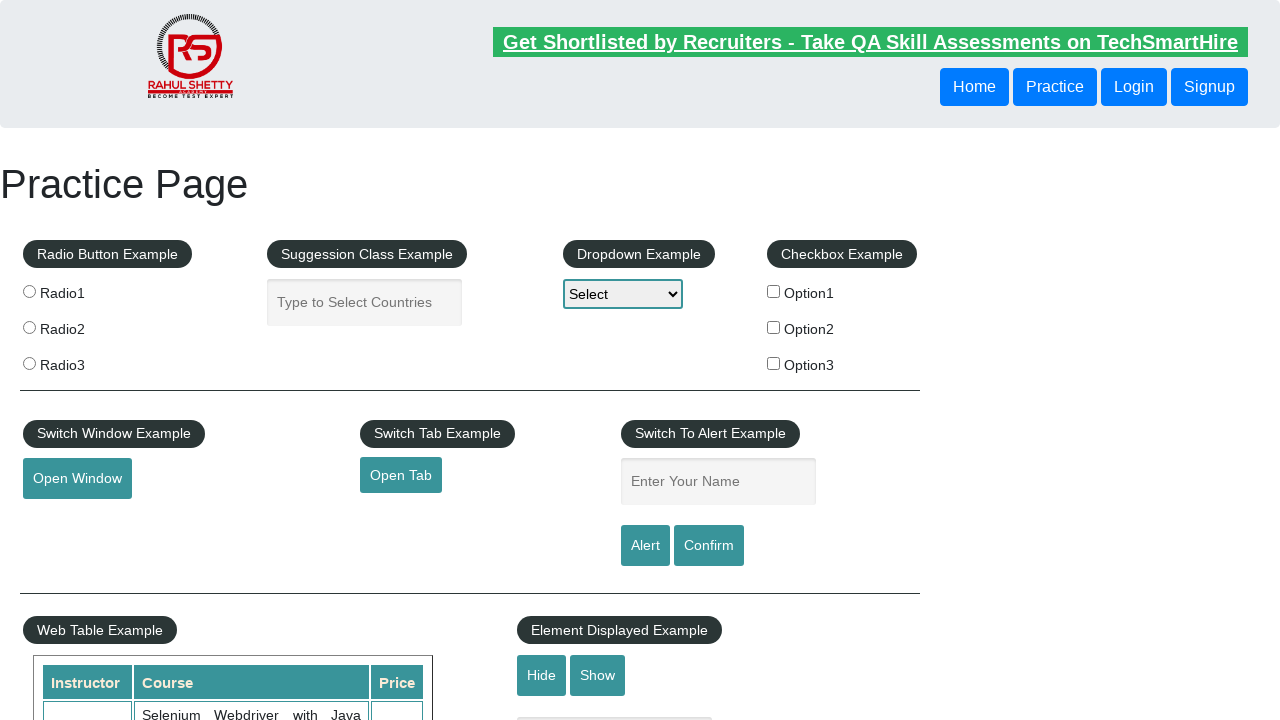

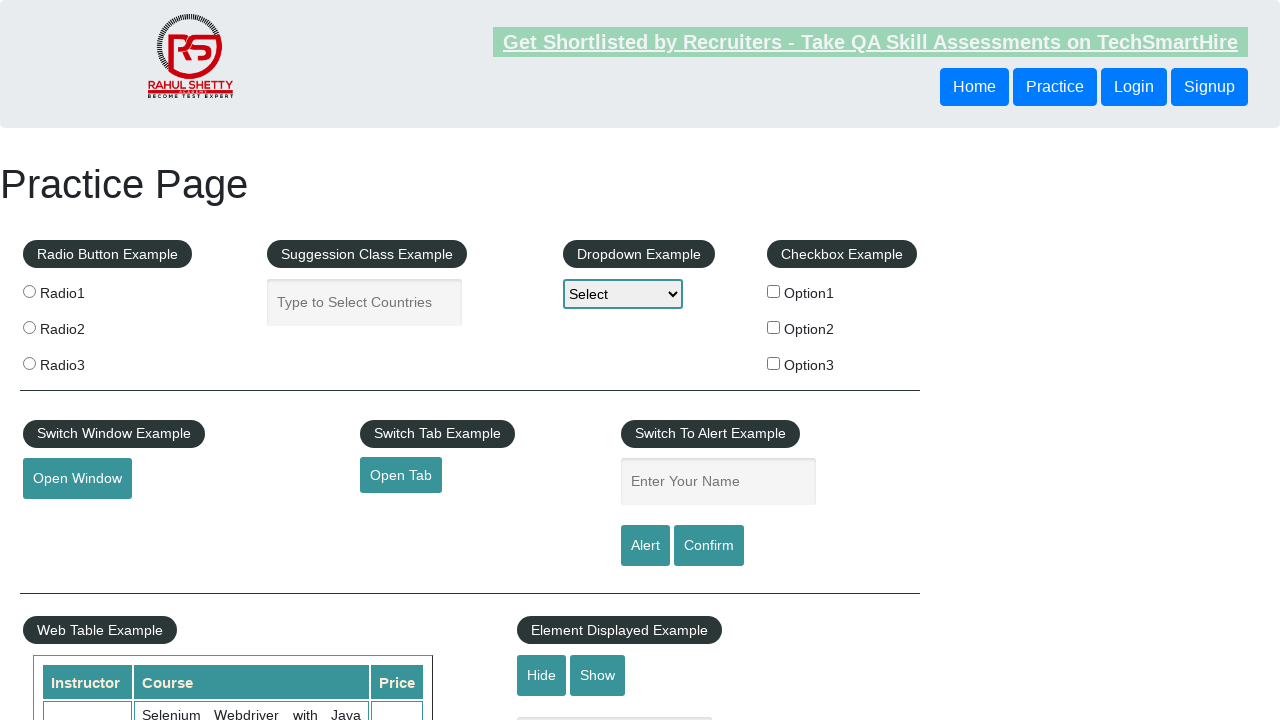